Tests passenger selection dropdown by clicking to increase adult passenger count multiple times

Starting URL: https://rahulshettyacademy.com/dropdownsPractise/

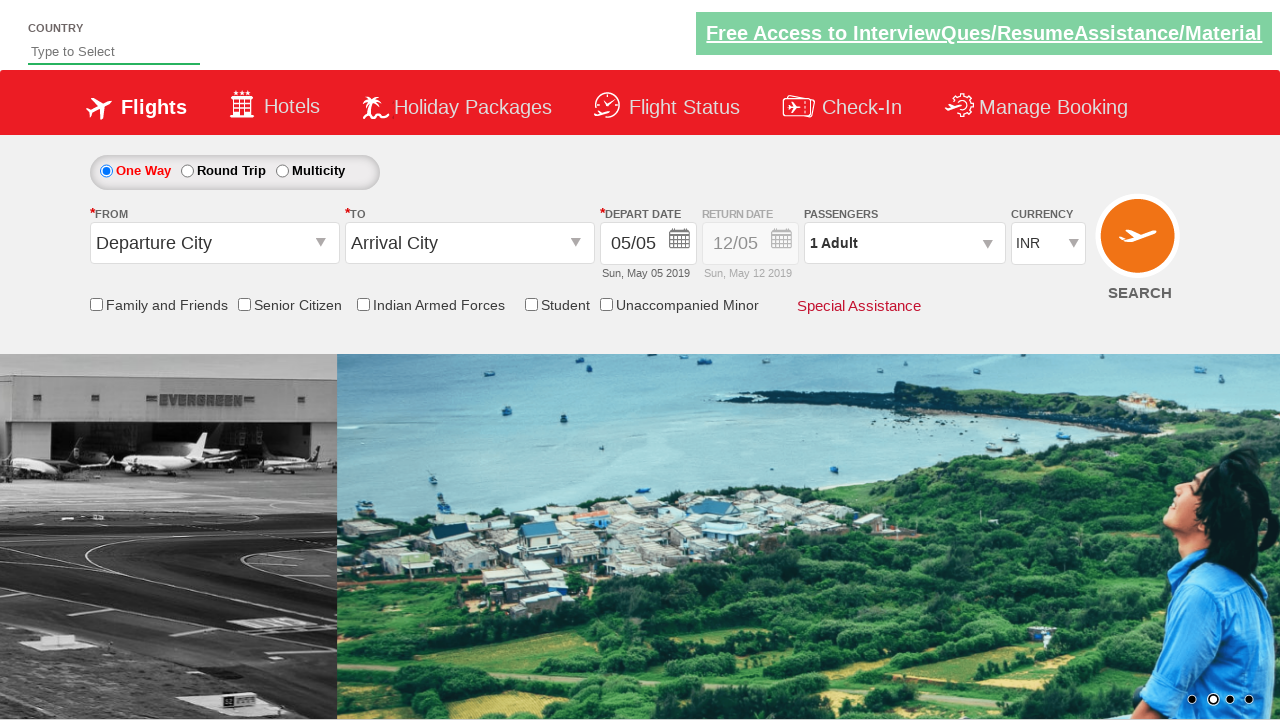

Clicked passenger info dropdown to open it at (904, 243) on #divpaxinfo
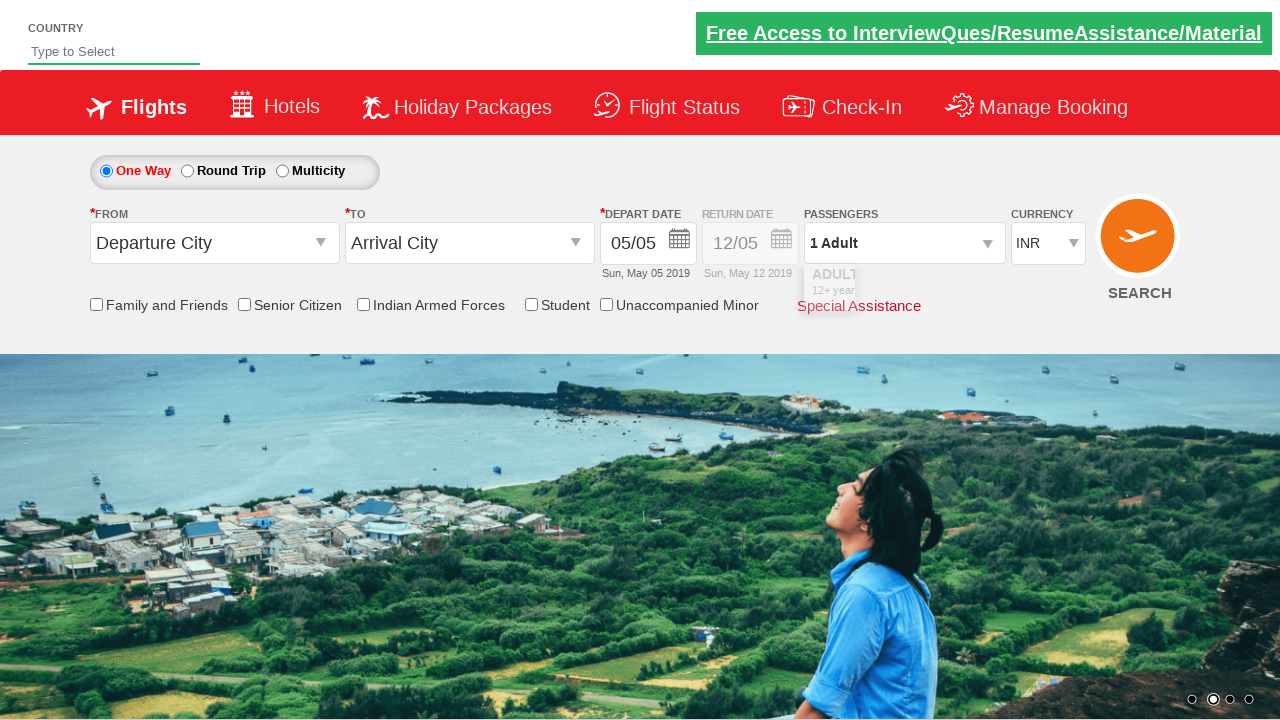

Clicked increase adult button (click 1 of 4) at (982, 288) on #hrefIncAdt
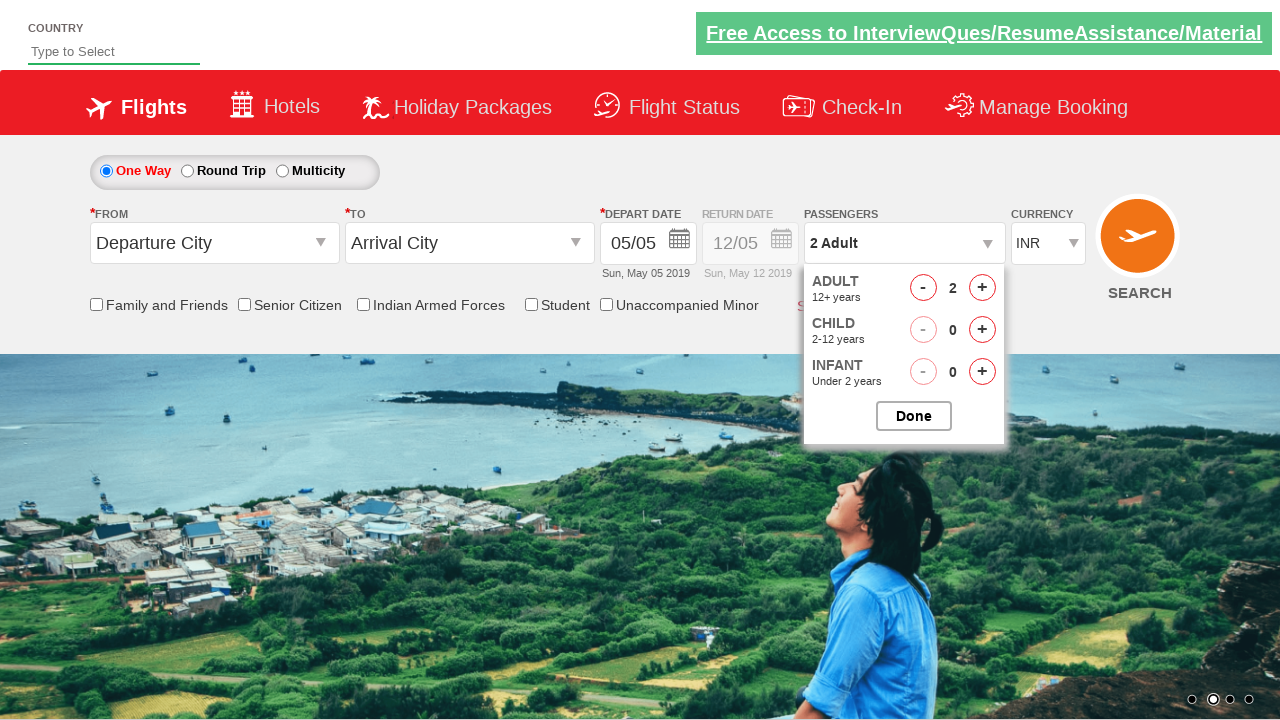

Clicked increase adult button (click 2 of 4) at (982, 288) on #hrefIncAdt
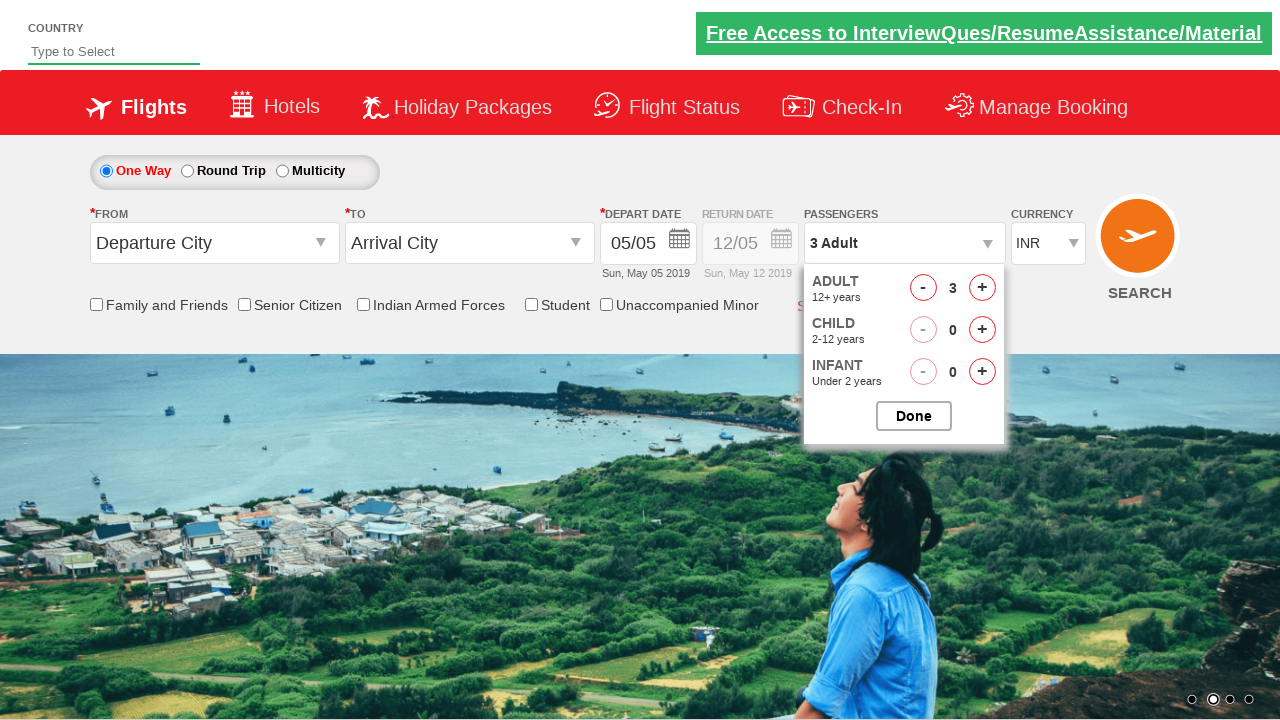

Clicked increase adult button (click 3 of 4) at (982, 288) on #hrefIncAdt
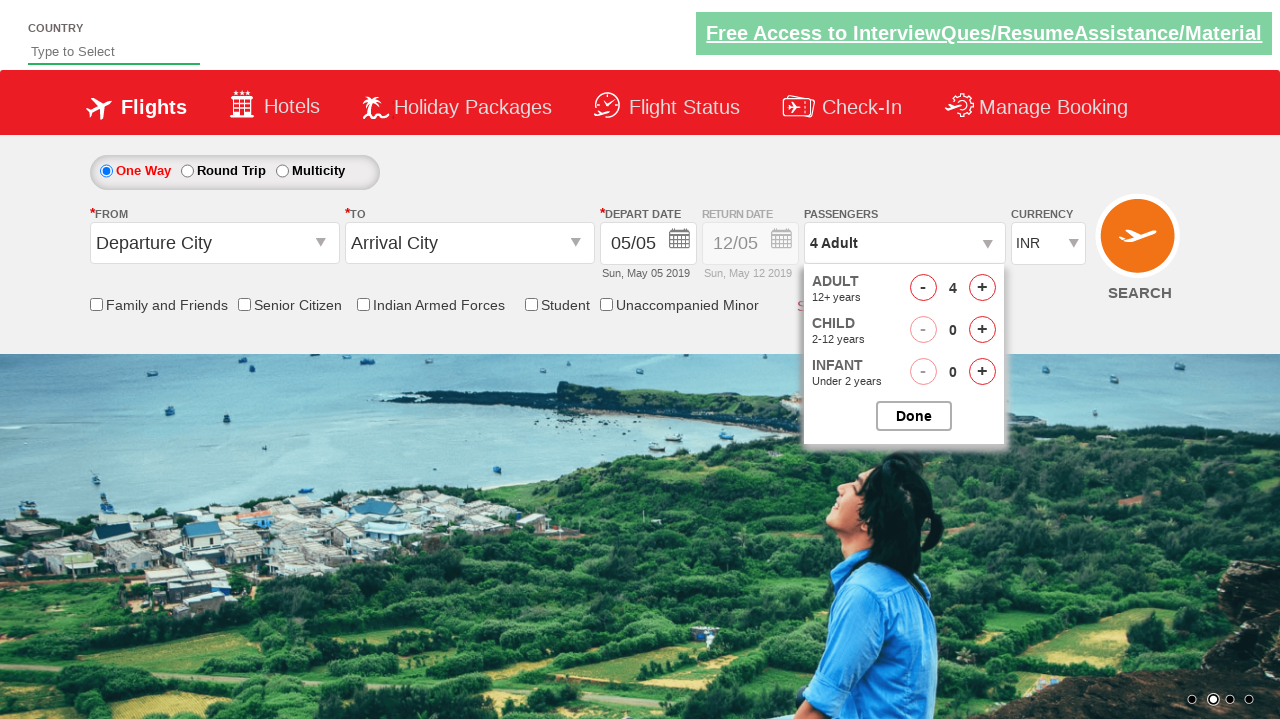

Clicked increase adult button (click 4 of 4) at (982, 288) on #hrefIncAdt
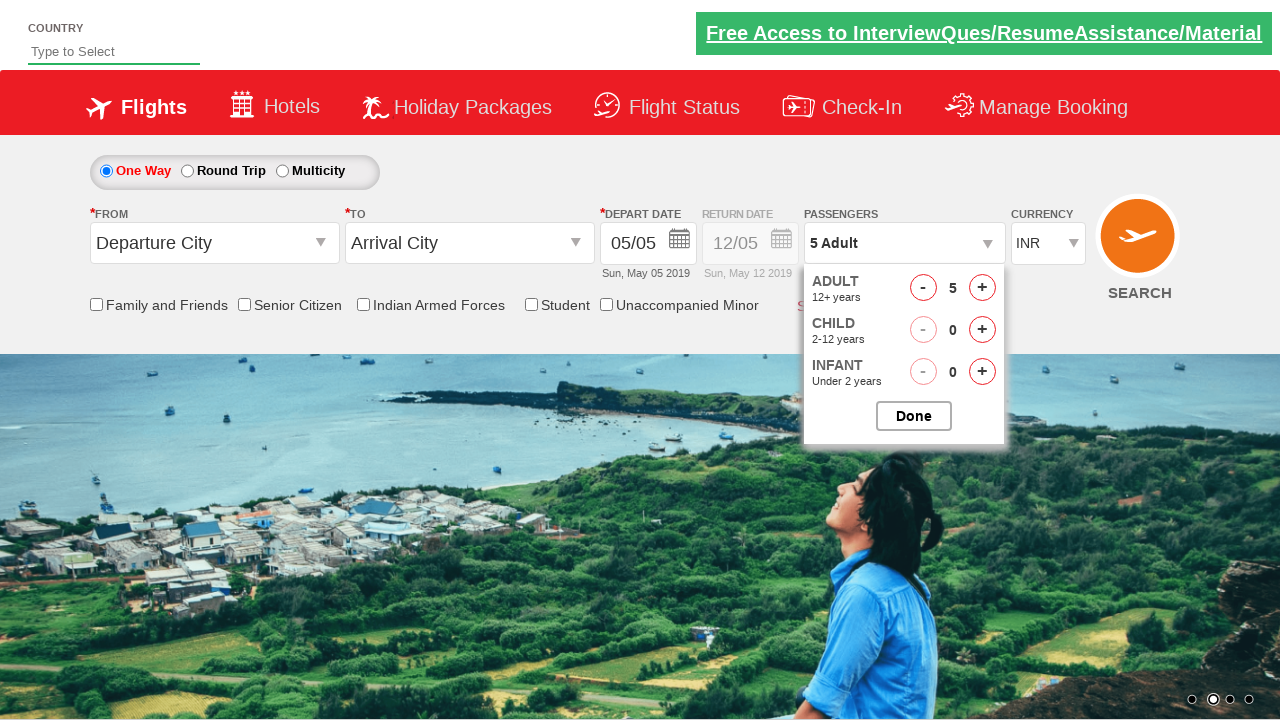

Closed the passenger selection dropdown at (914, 416) on #btnclosepaxoption
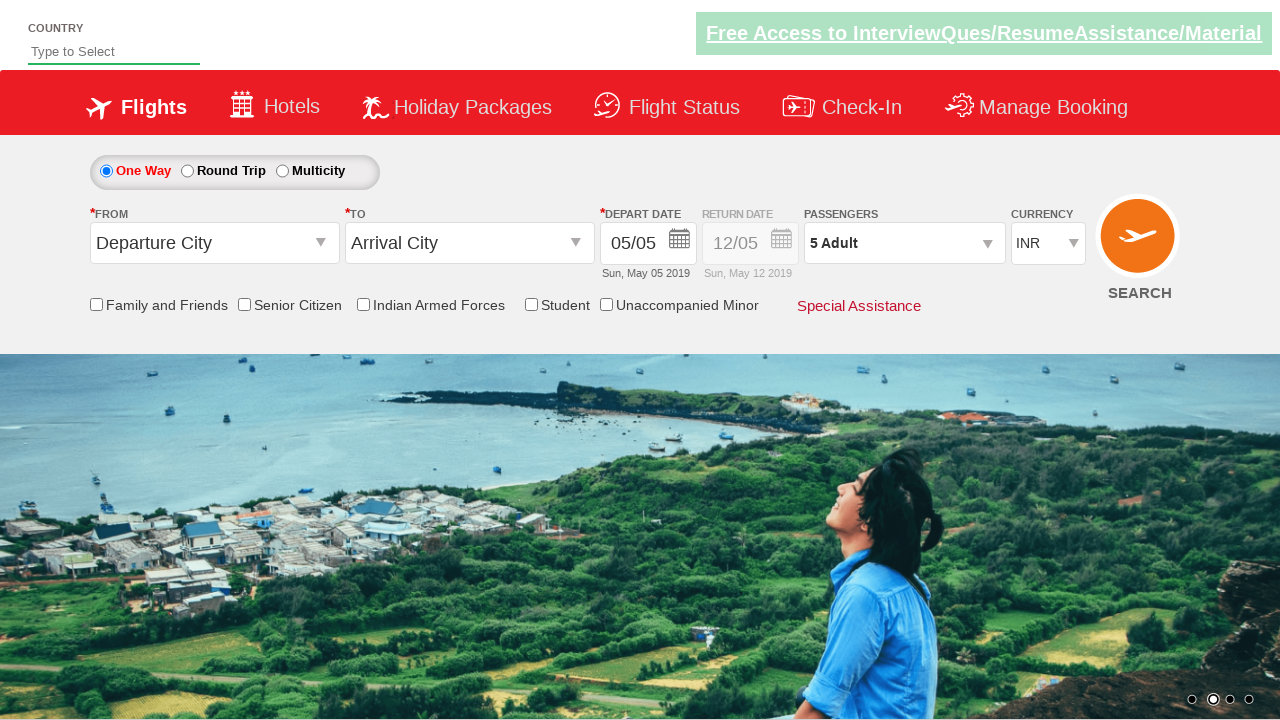

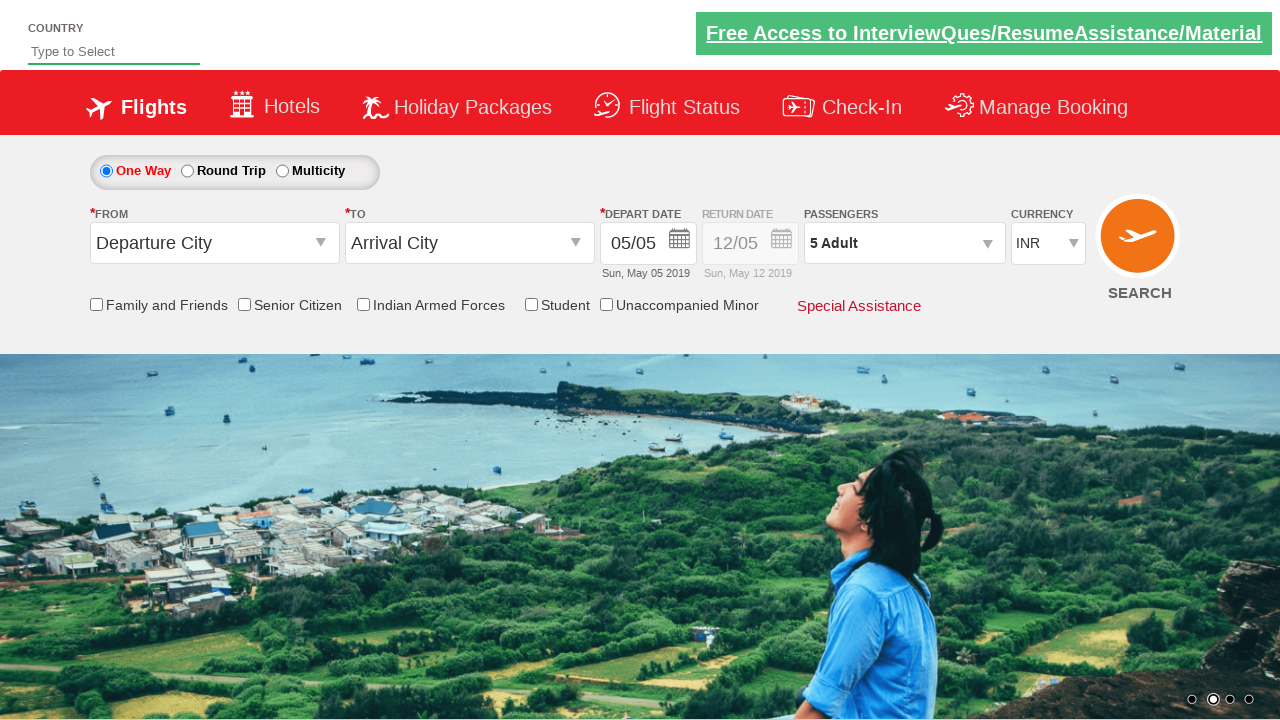